Tests confirm box by clicking OK and verifying the selection result.

Starting URL: https://demoqa.com/alerts

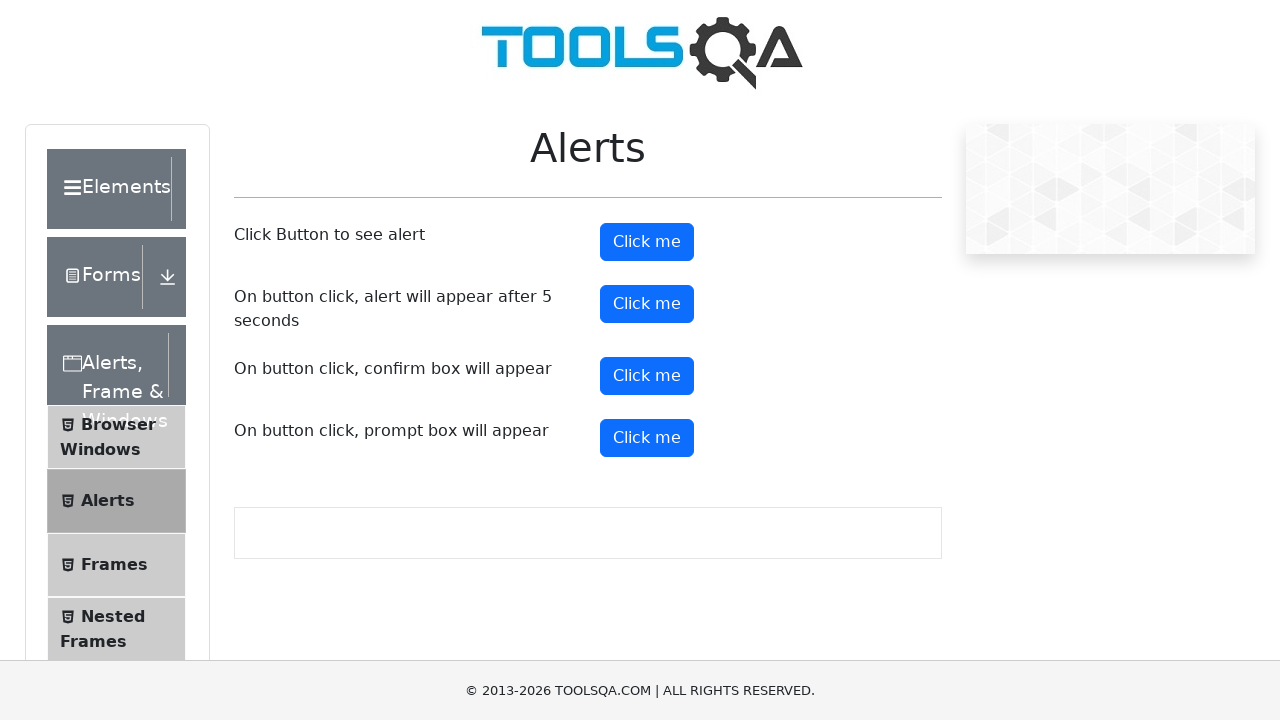

Set up dialog handler to accept confirm box
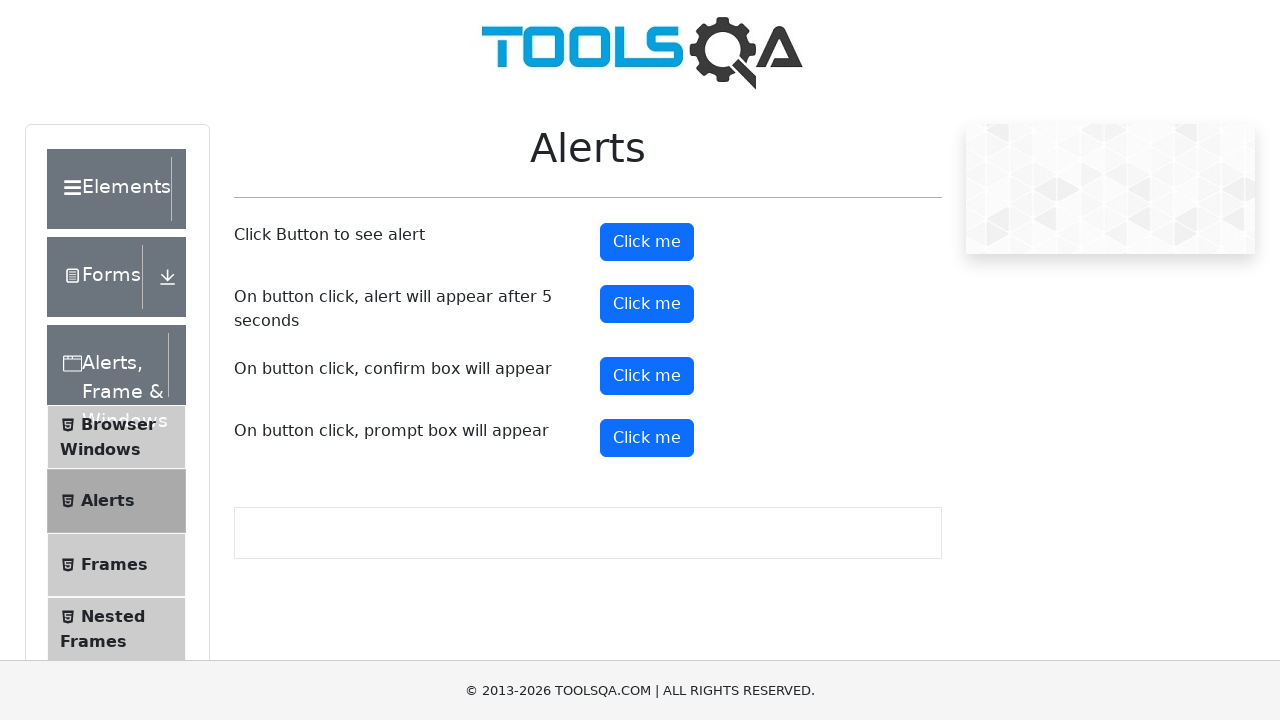

Clicked confirm button to trigger confirm box at (647, 376) on #confirmButton
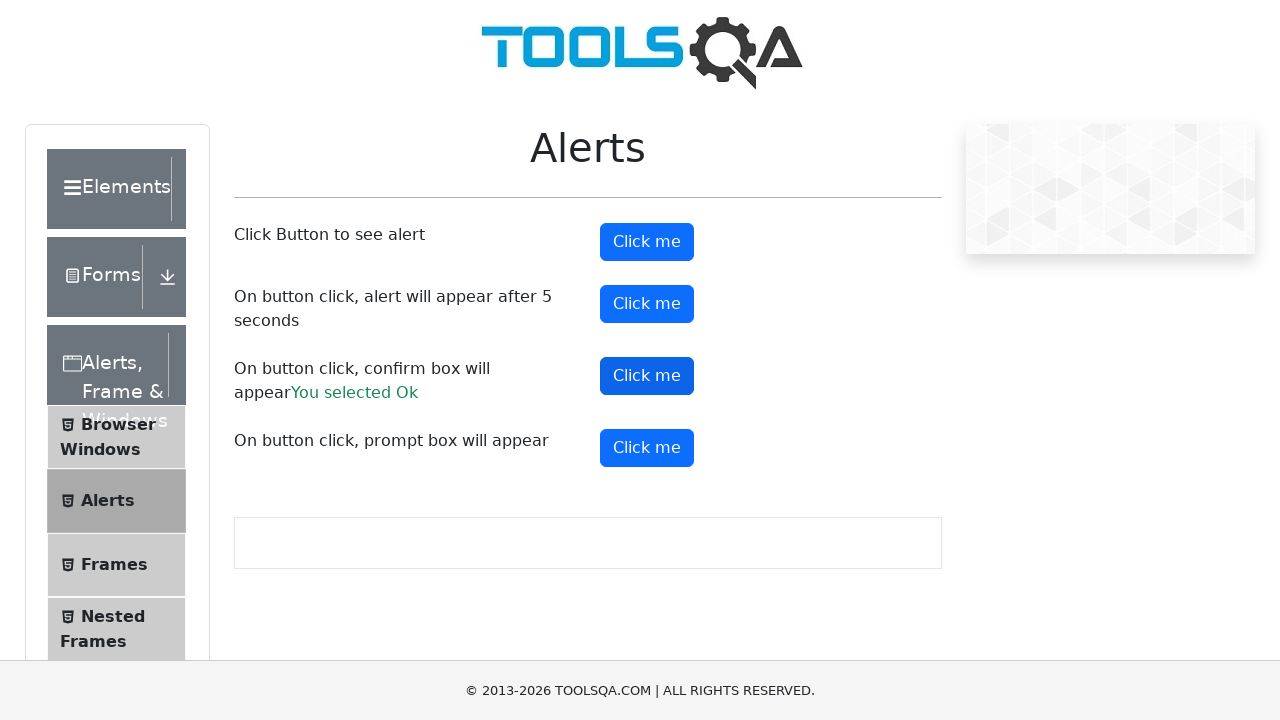

Confirmed result message appeared after selecting OK
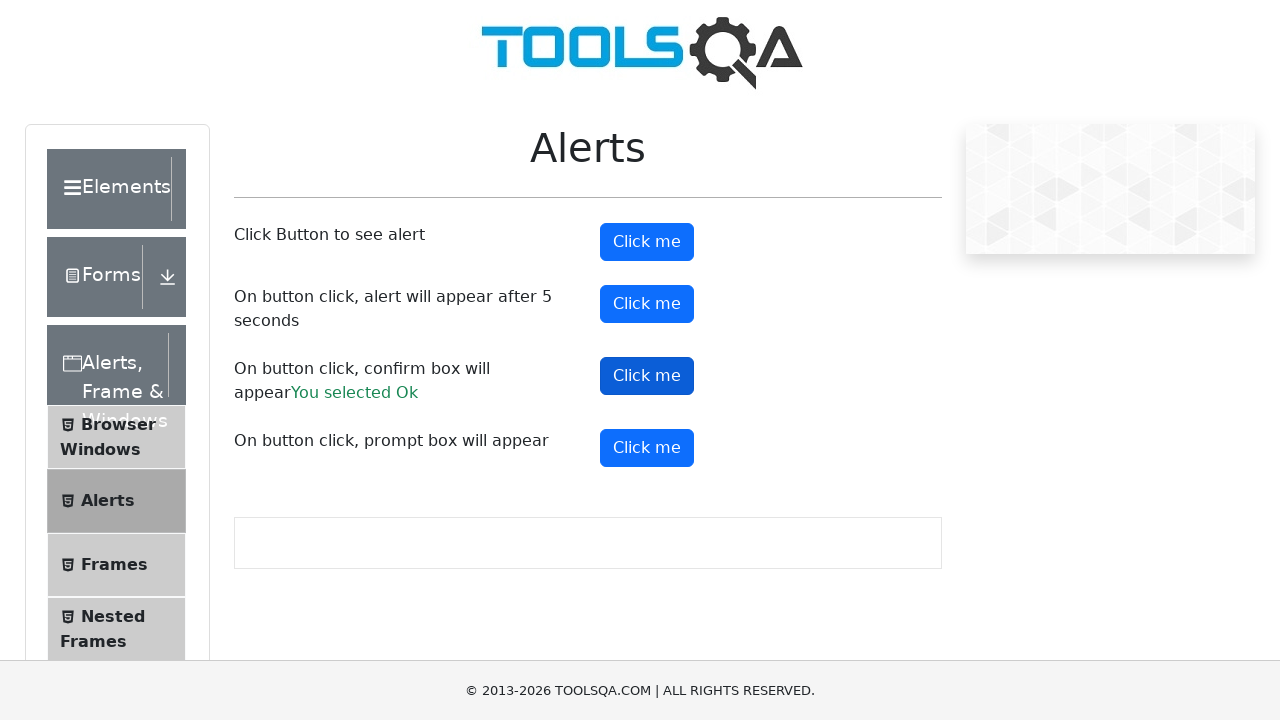

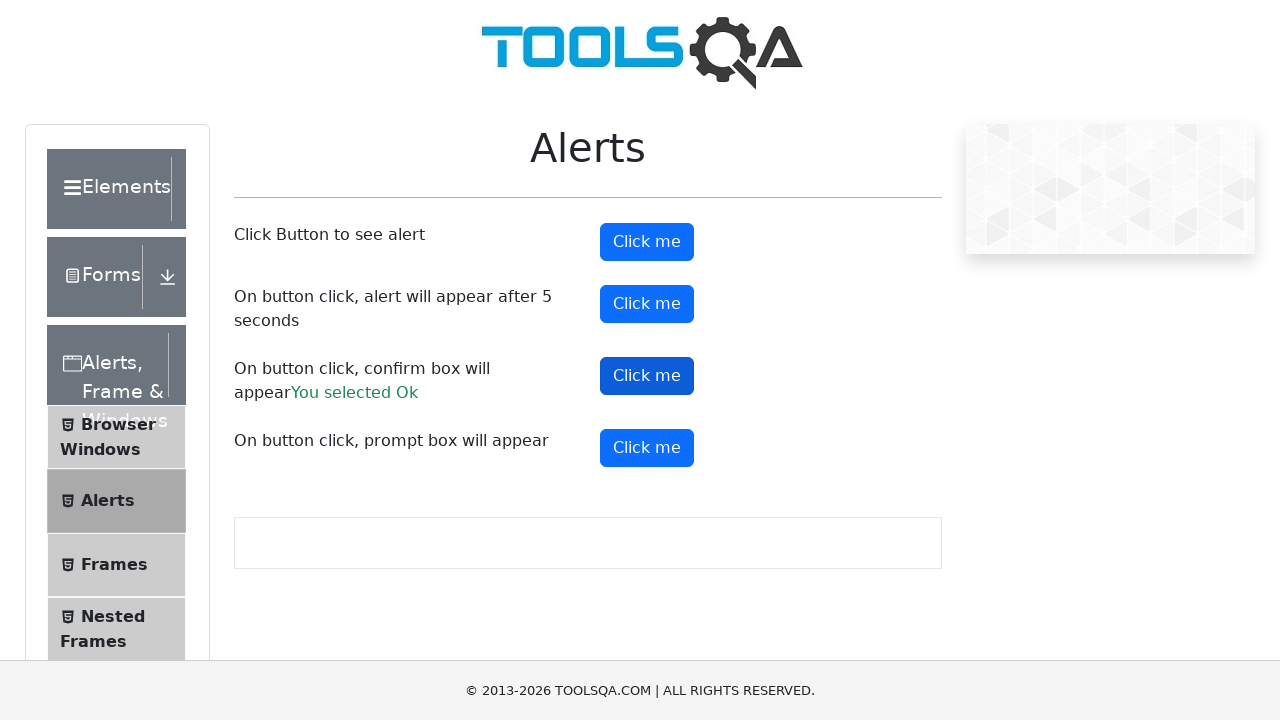